Tests the 7-character validation form by entering an invalid 5-character string "WISAM" and verifying the validation message shows "Invalid Value"

Starting URL: https://testpages.eviltester.com/styled/apps/7charval/simple7charvalidation.html

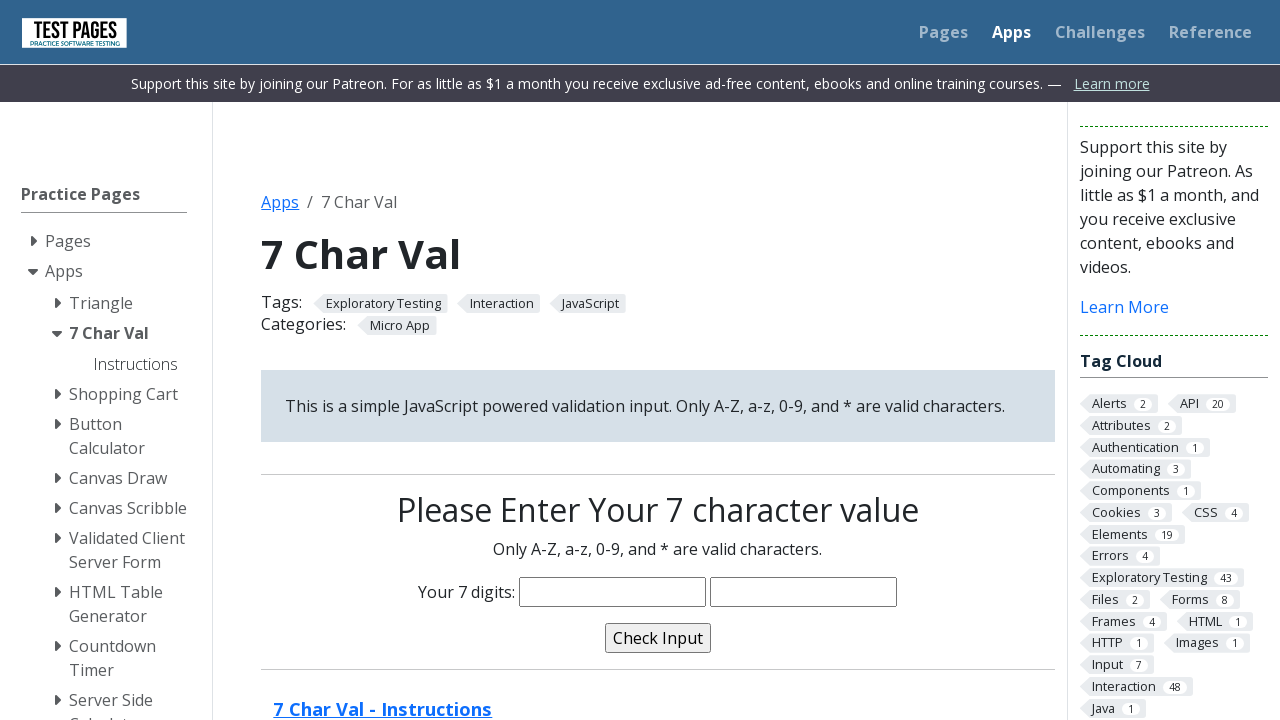

Filled characters input with invalid 5-character string 'WISAM' on input[name='characters']
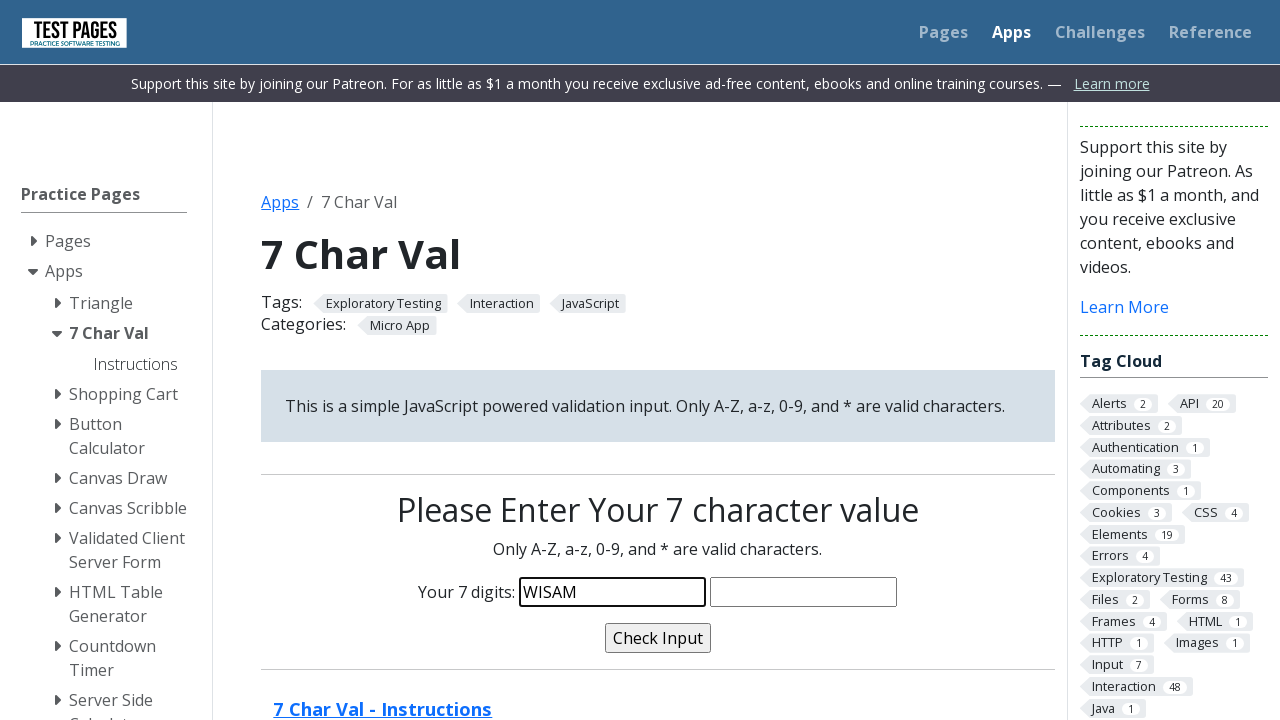

Clicked validate button at (658, 638) on input[name='validate']
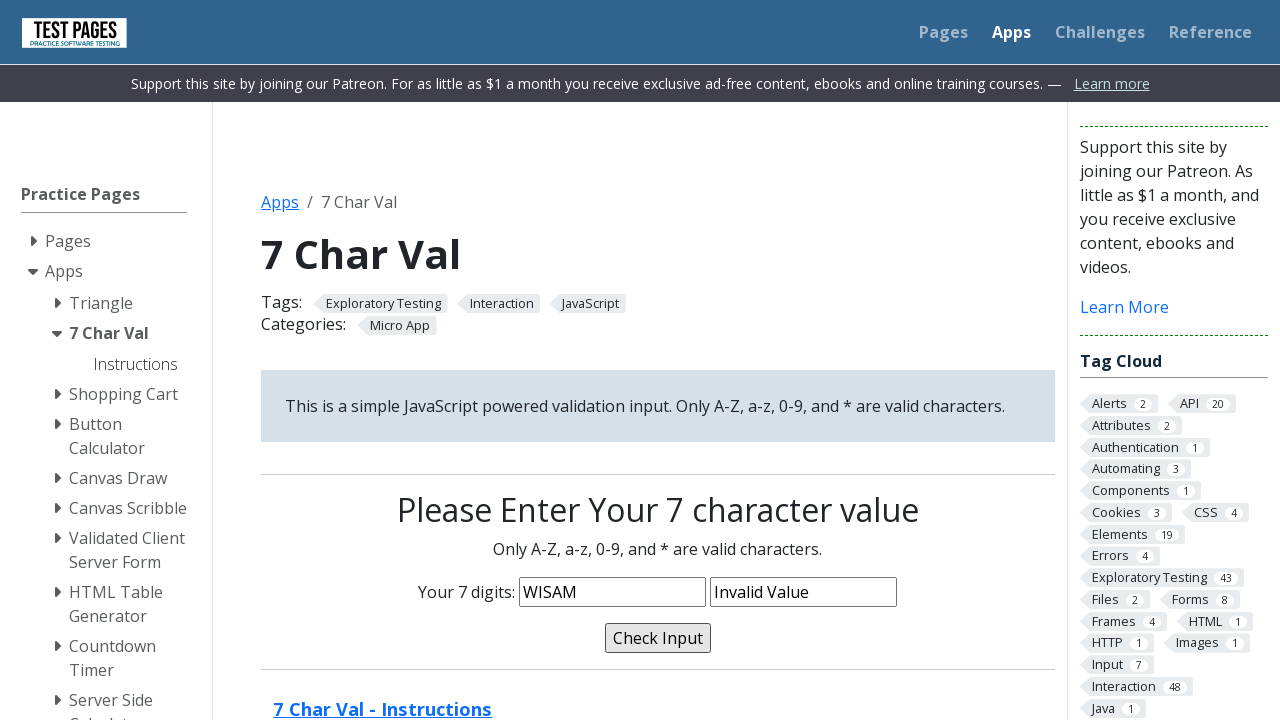

Validated that validation message displays 'Invalid Value' for 5-character input
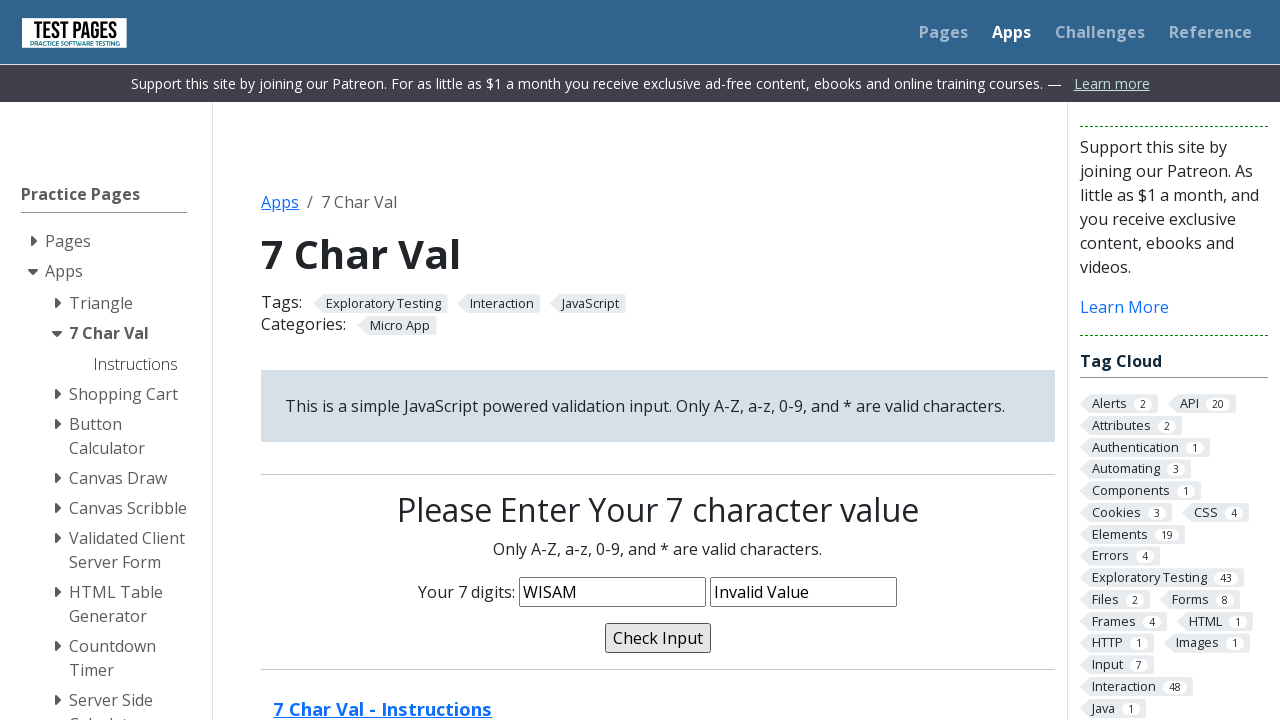

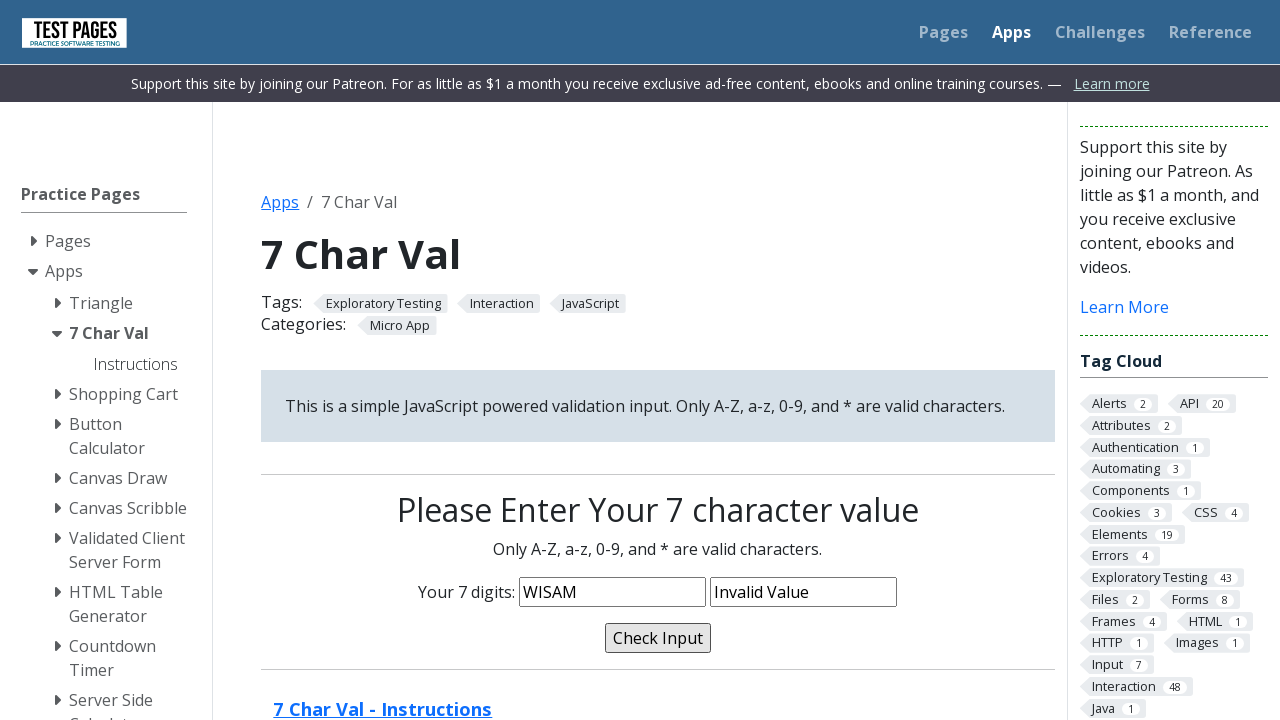